Navigates to a page, finds and clicks a link with a calculated mathematical value, then fills and submits a form with personal information

Starting URL: http://suninjuly.github.io/find_link_text

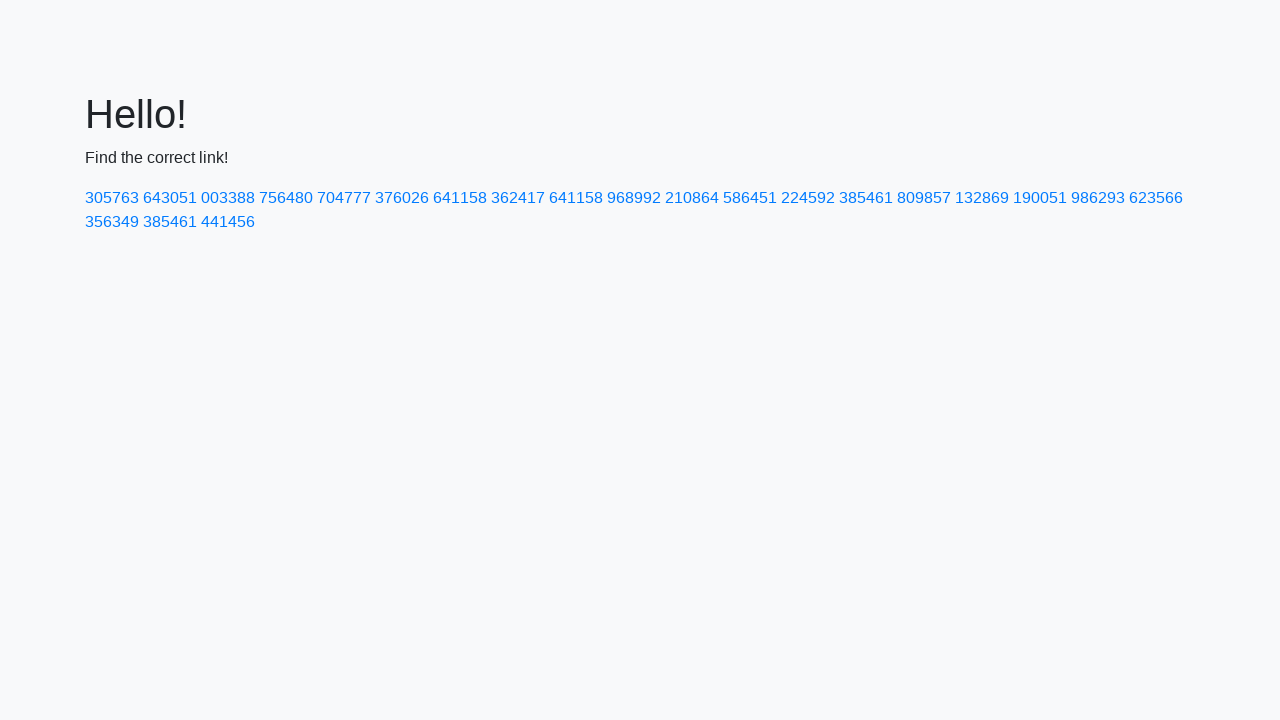

Clicked link with calculated mathematical value: 224592 at (808, 198) on a:has-text('224592')
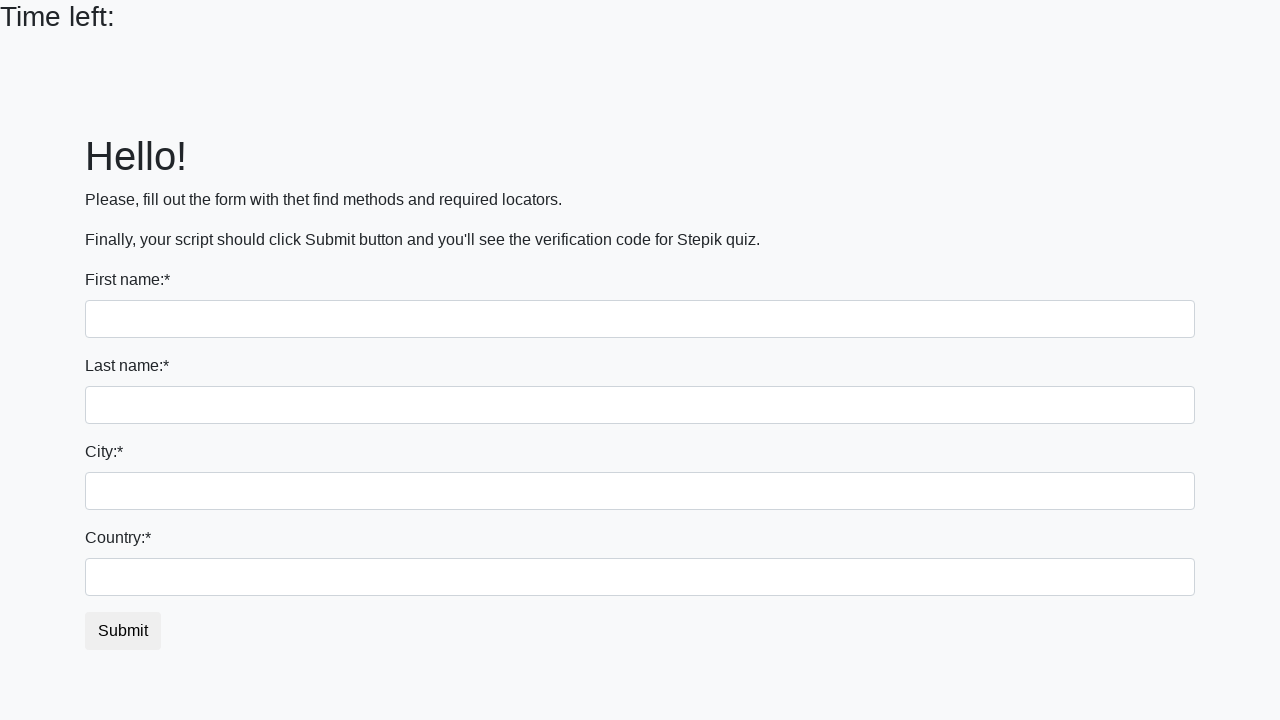

Filled first name field with 'Ivan' on input[name='first_name']
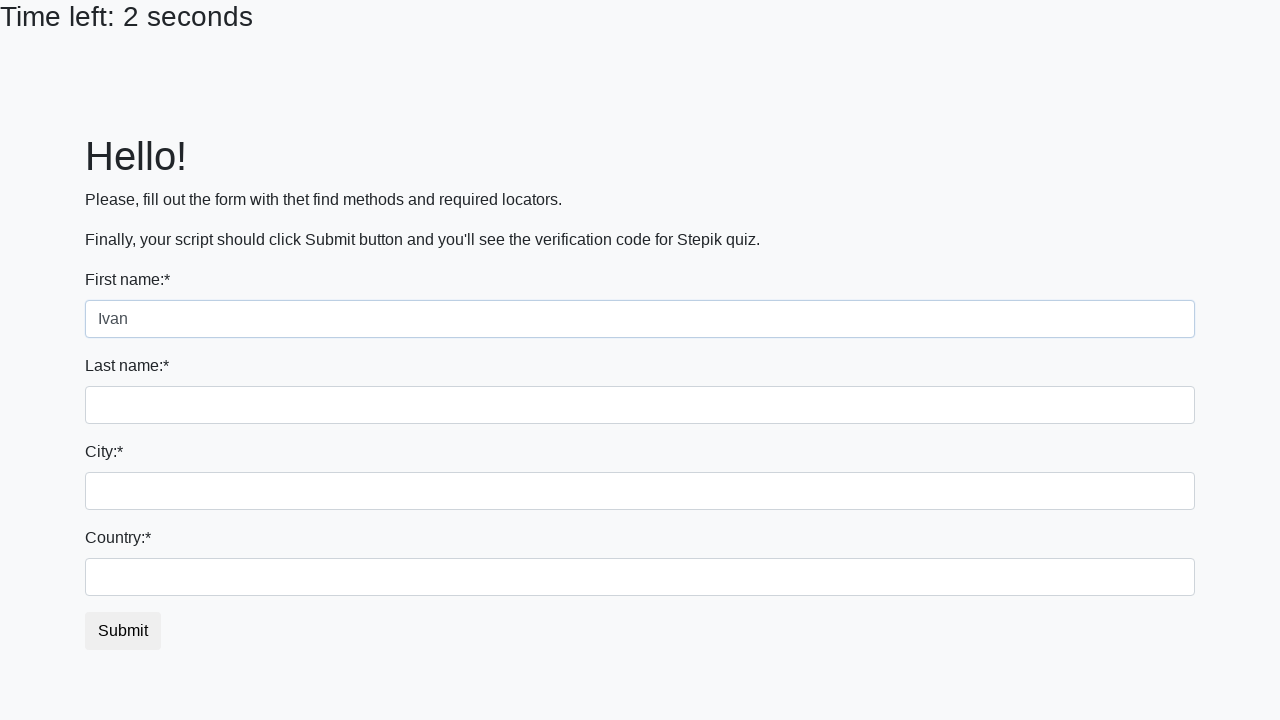

Filled last name field with 'Petrov' on input[name='last_name']
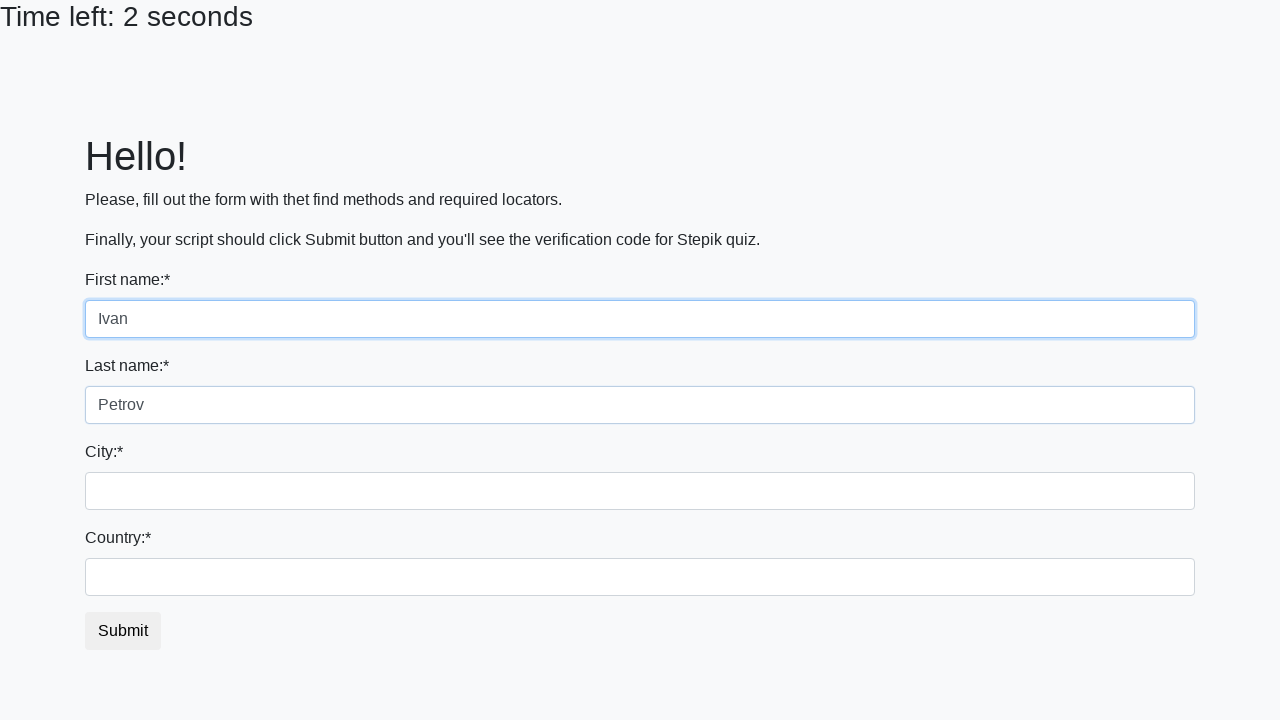

Filled city field with 'Smolensk' on form div:nth-child(3) input
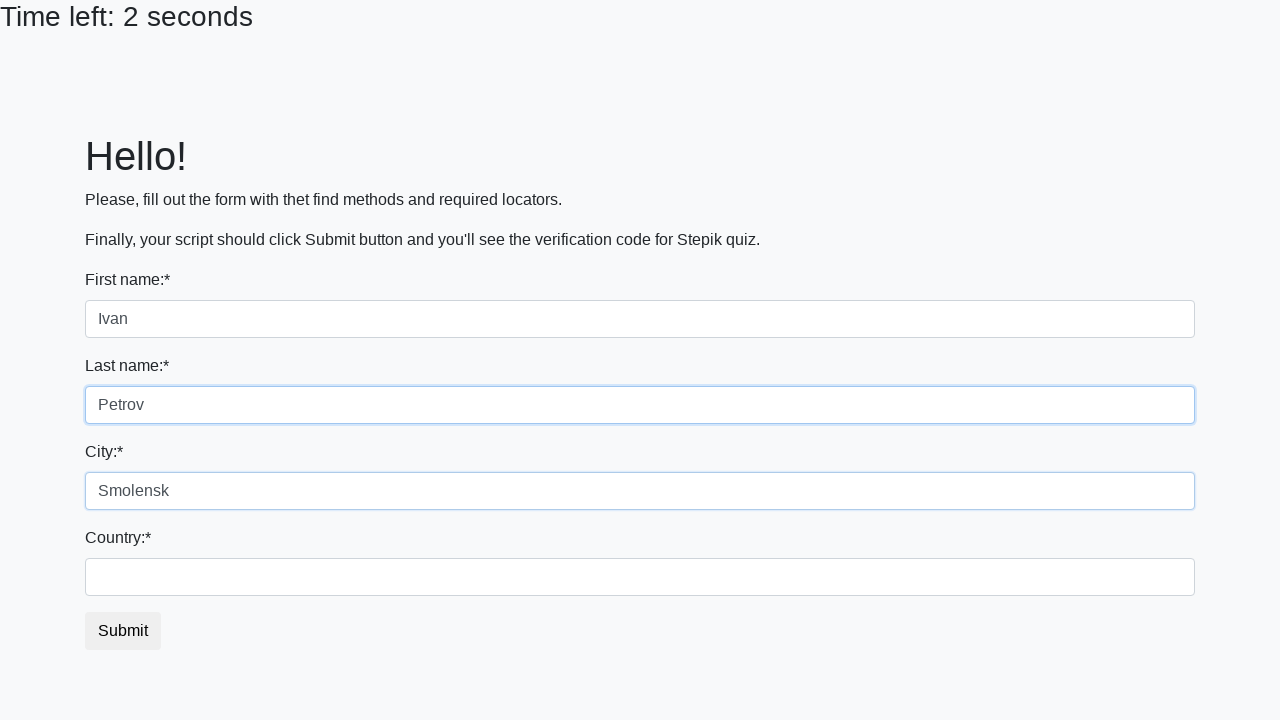

Filled country field with 'Russia' on form div:nth-child(4) input
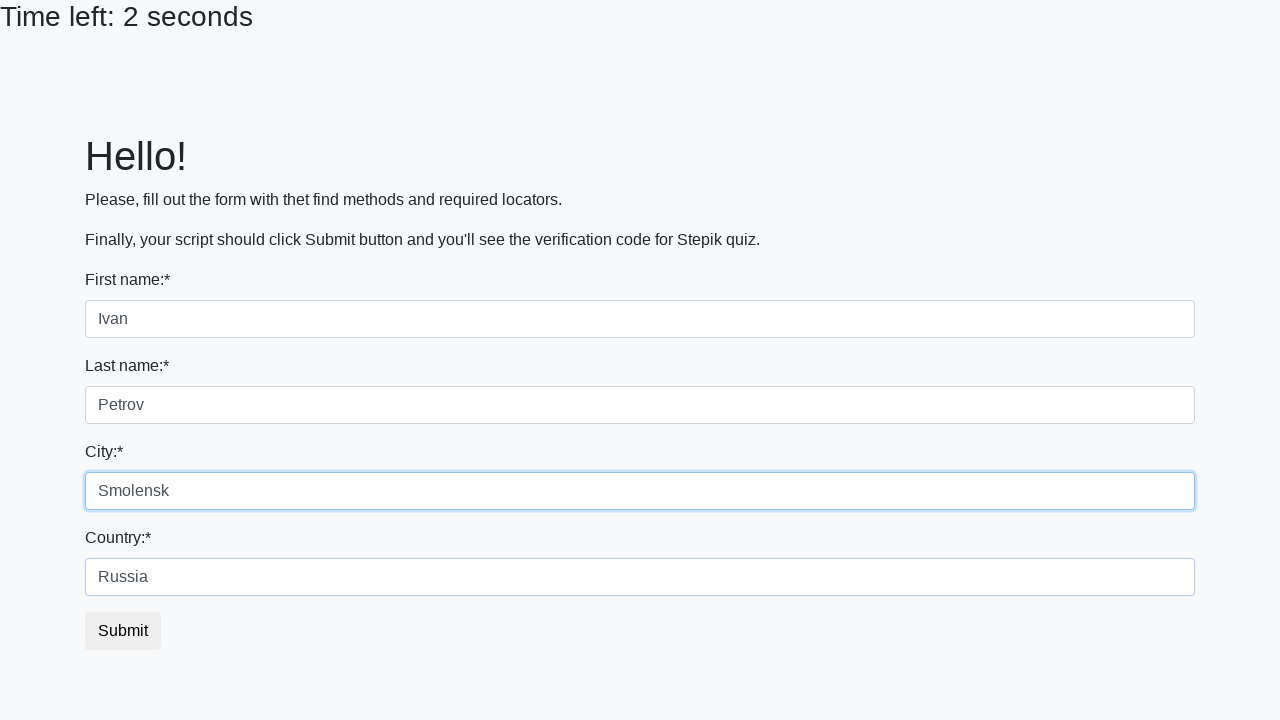

Submitted form by clicking submit button at (123, 631) on button.btn
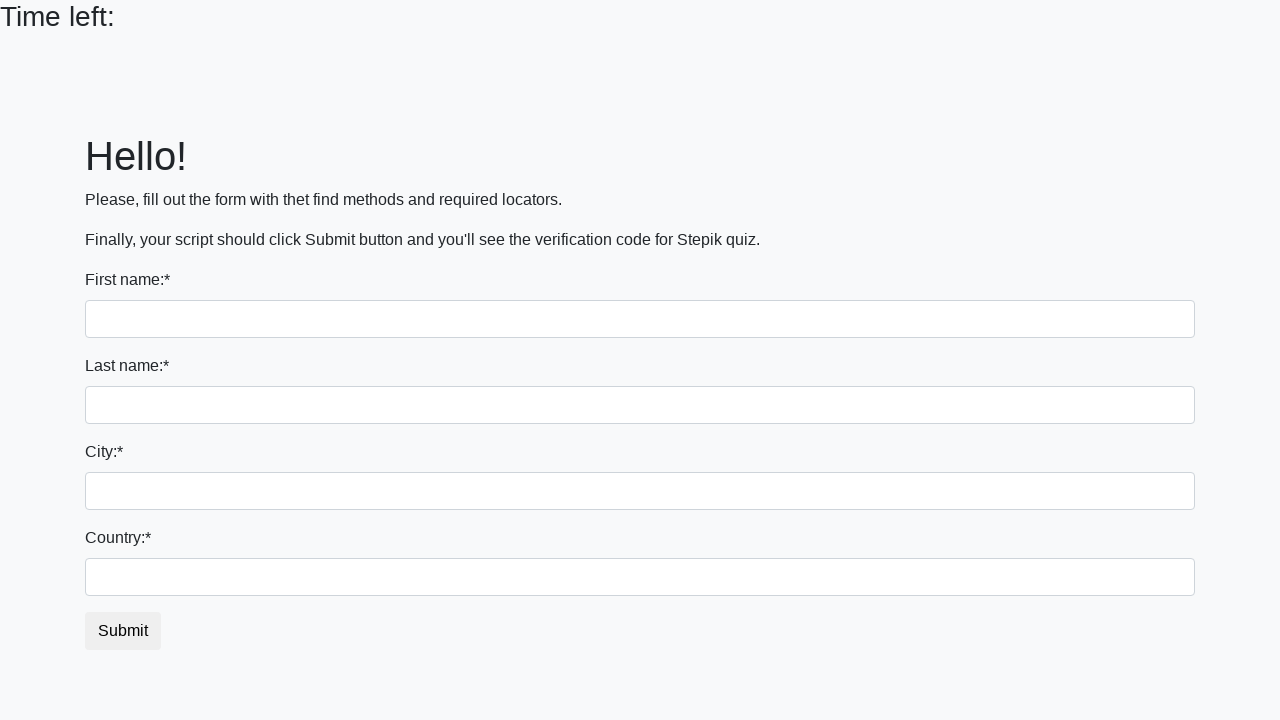

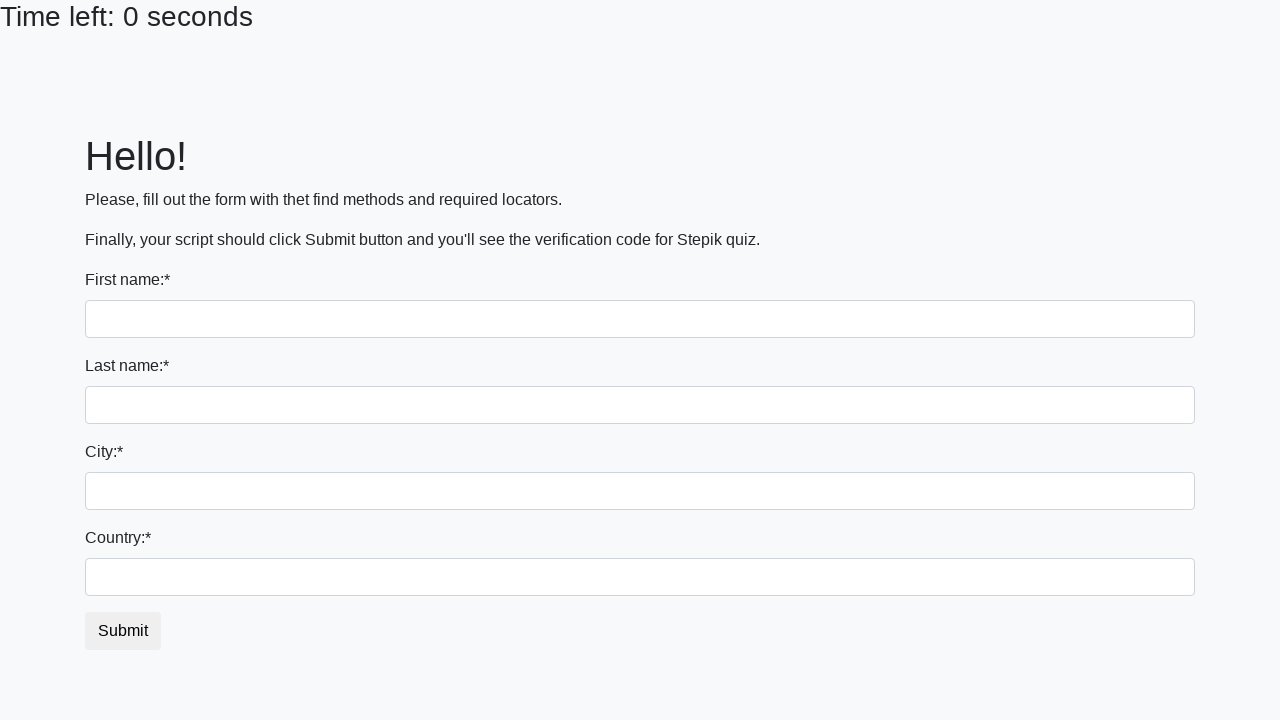